Tests input box functionality by filling a name field, then tests radio button functionality by checking the male radio button and verifying its state, and verifying the female radio button is not checked.

Starting URL: https://testautomationpractice.blogspot.com/

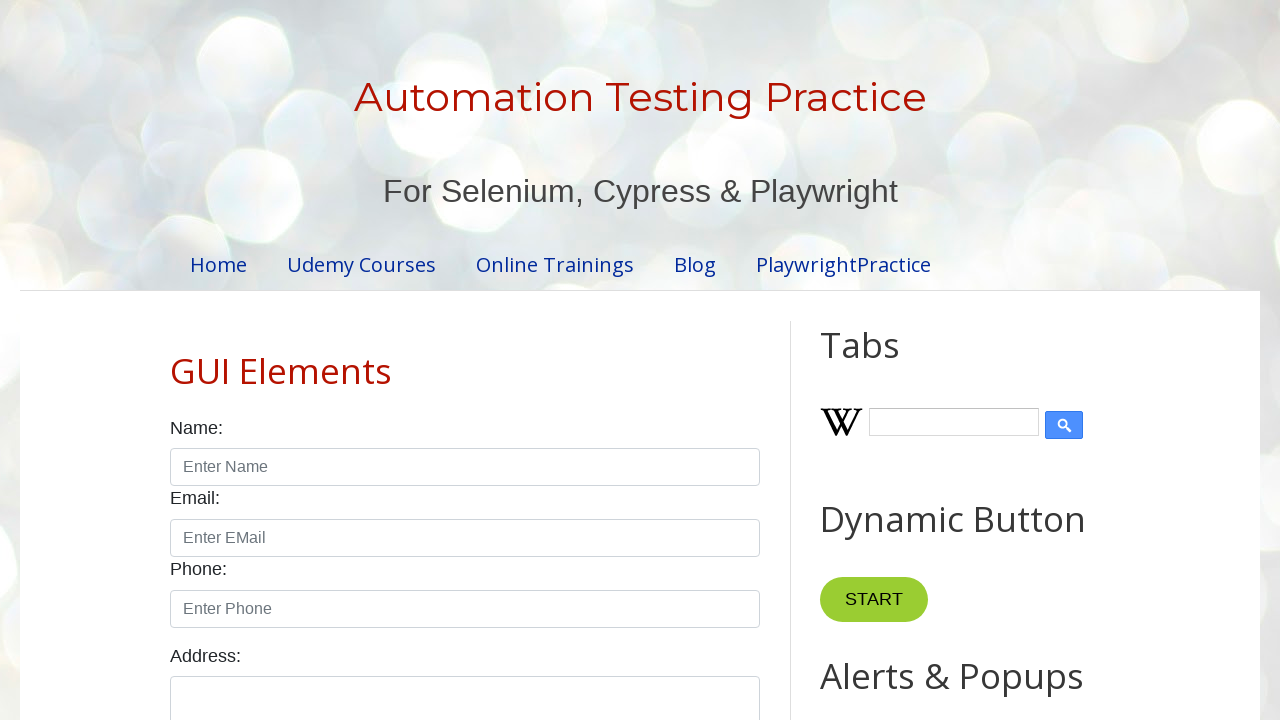

Filled name input field with 'Test12' on #name
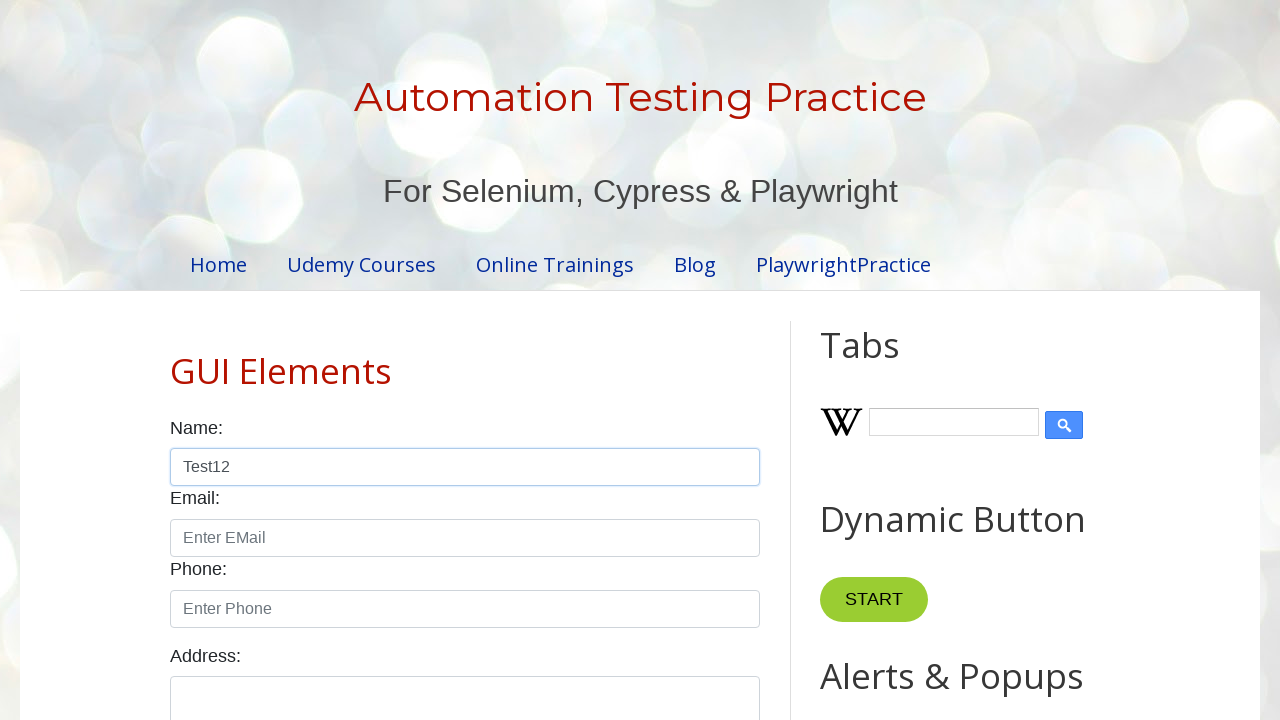

Checked the male radio button at (176, 360) on #male
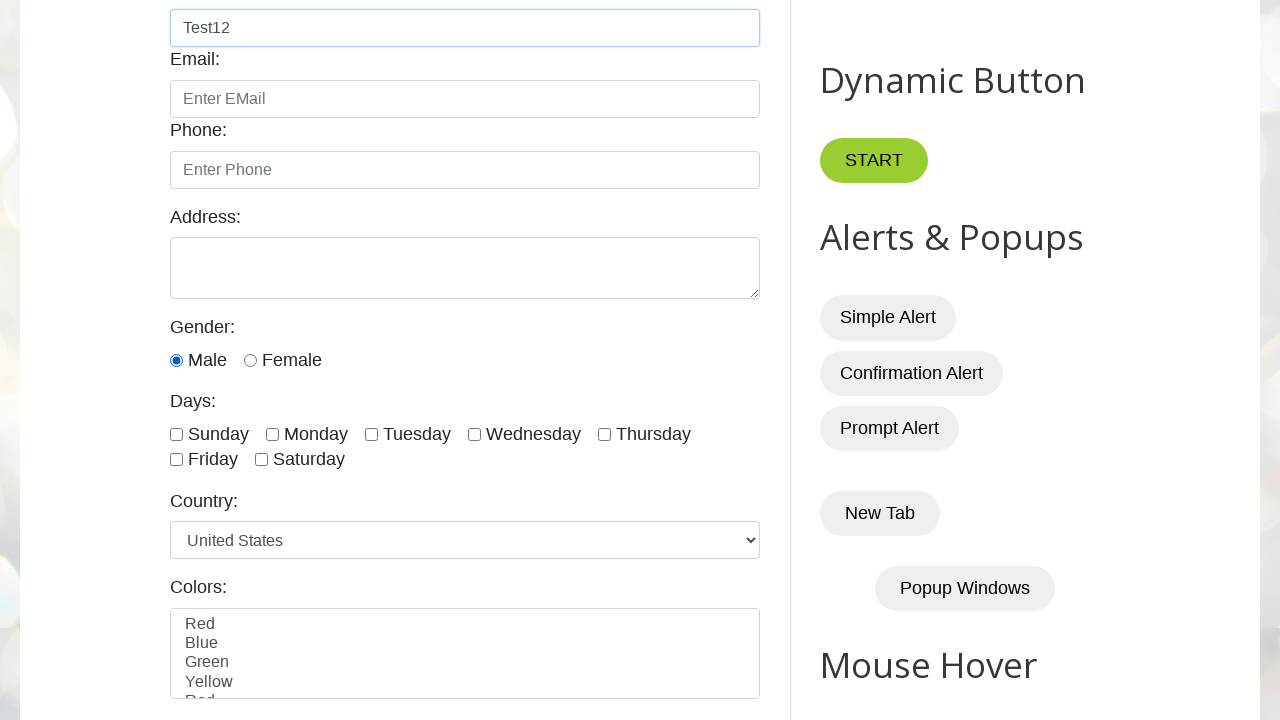

Verified that male radio button is checked
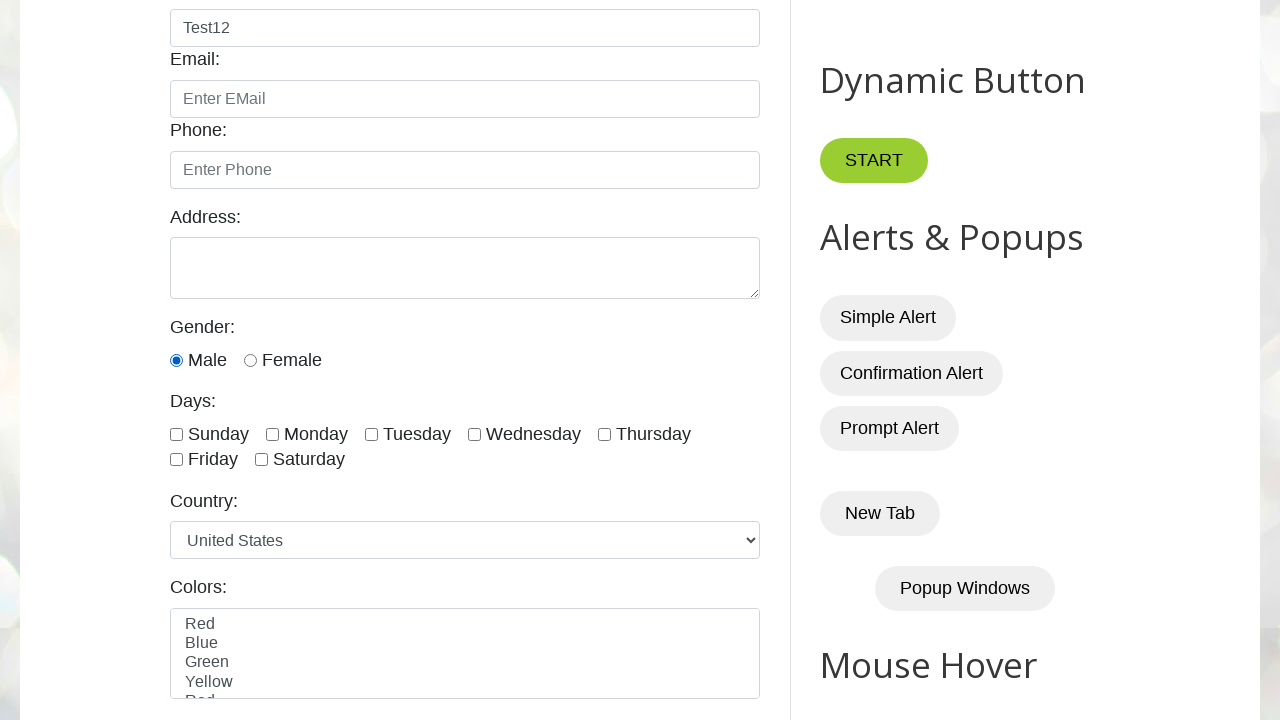

Verified that female radio button is not checked
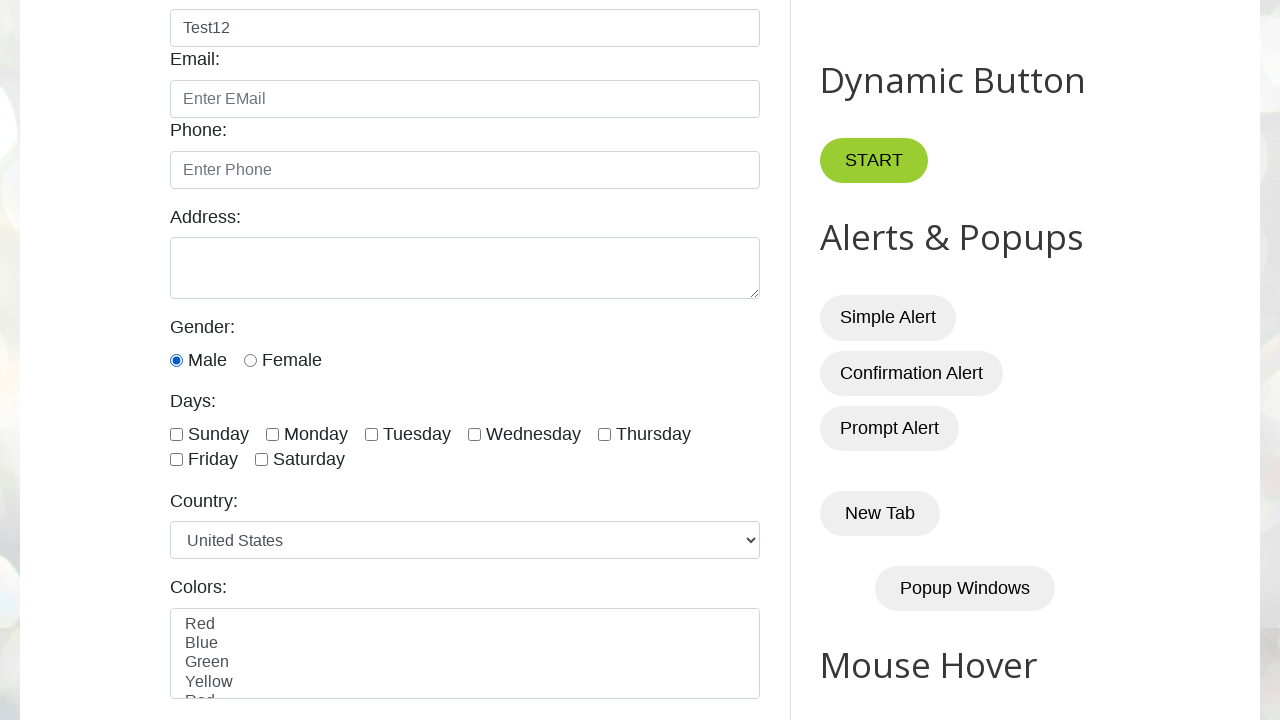

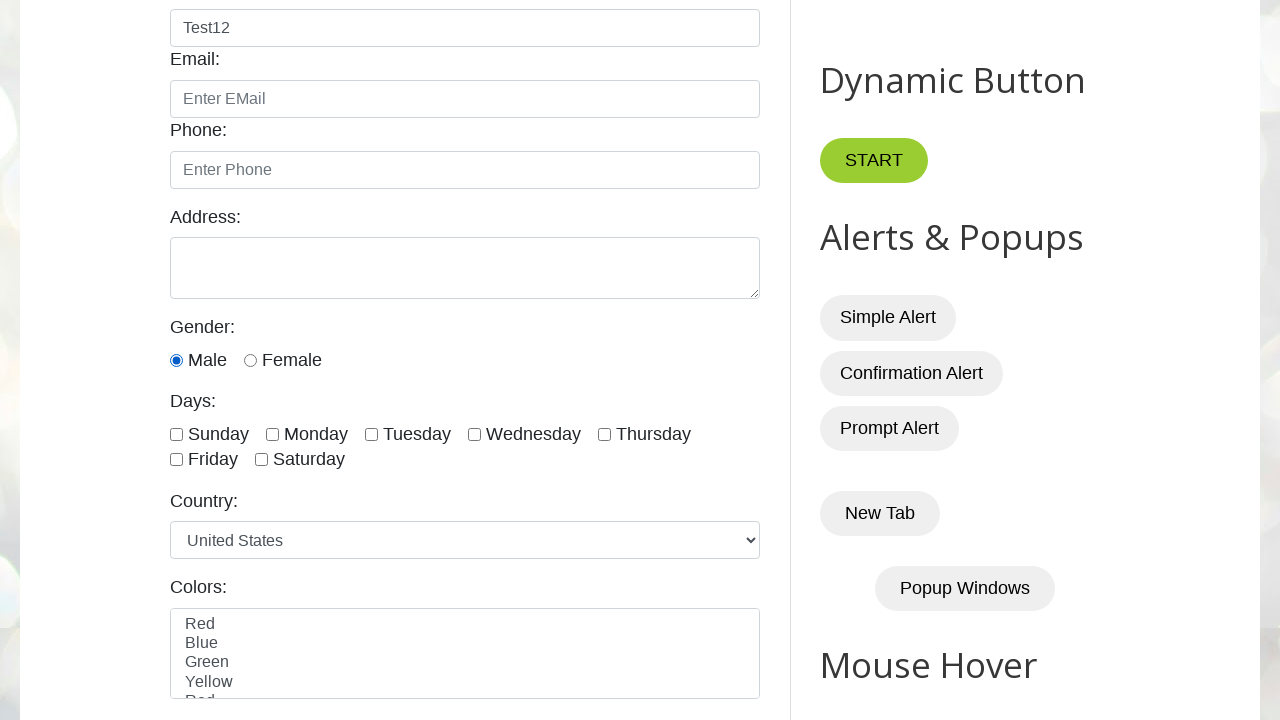